Tests drag and drop by offset functionality, dragging element A to a specific position

Starting URL: https://crossbrowsertesting.github.io/drag-and-drop

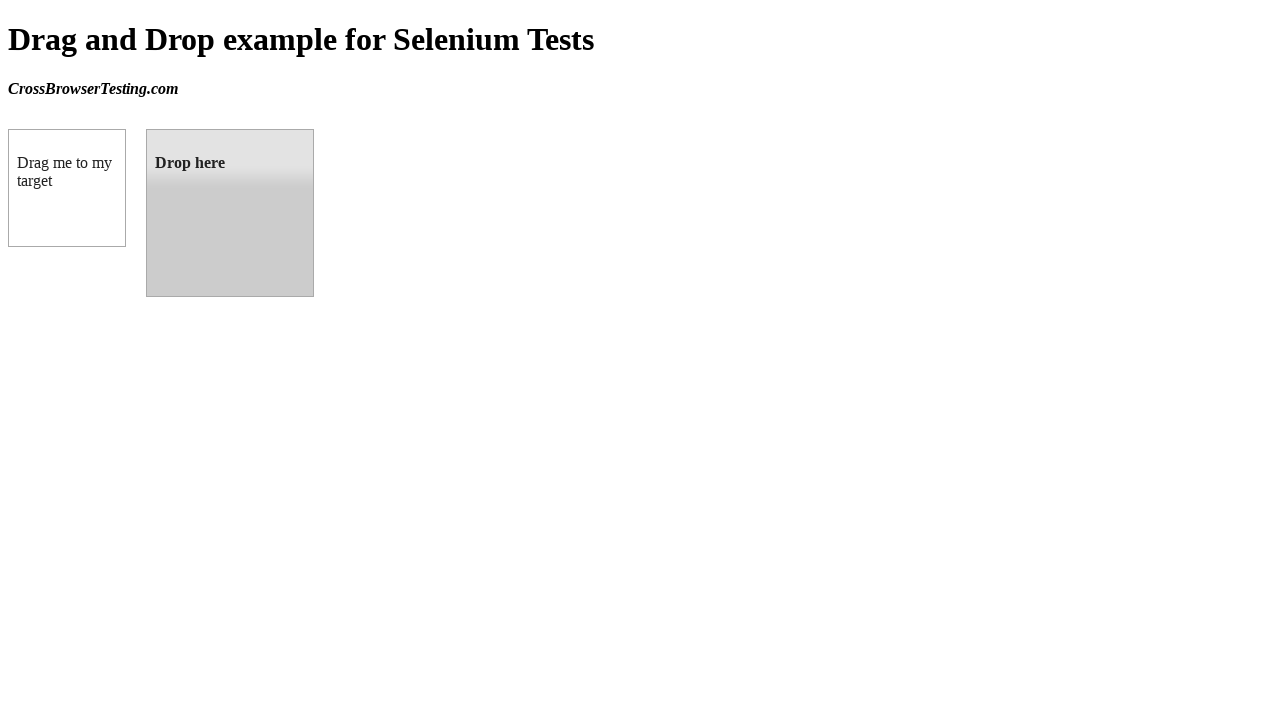

Located draggable element with ID 'draggable'
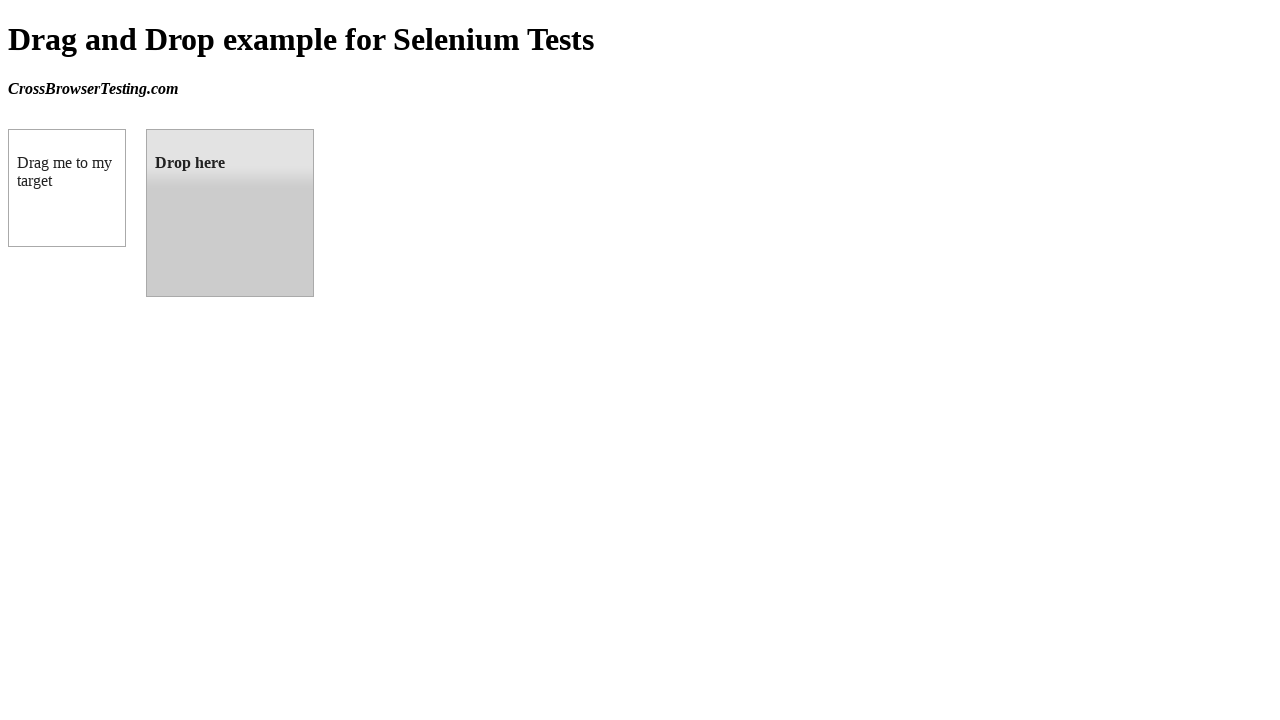

Located droppable element with ID 'droppable'
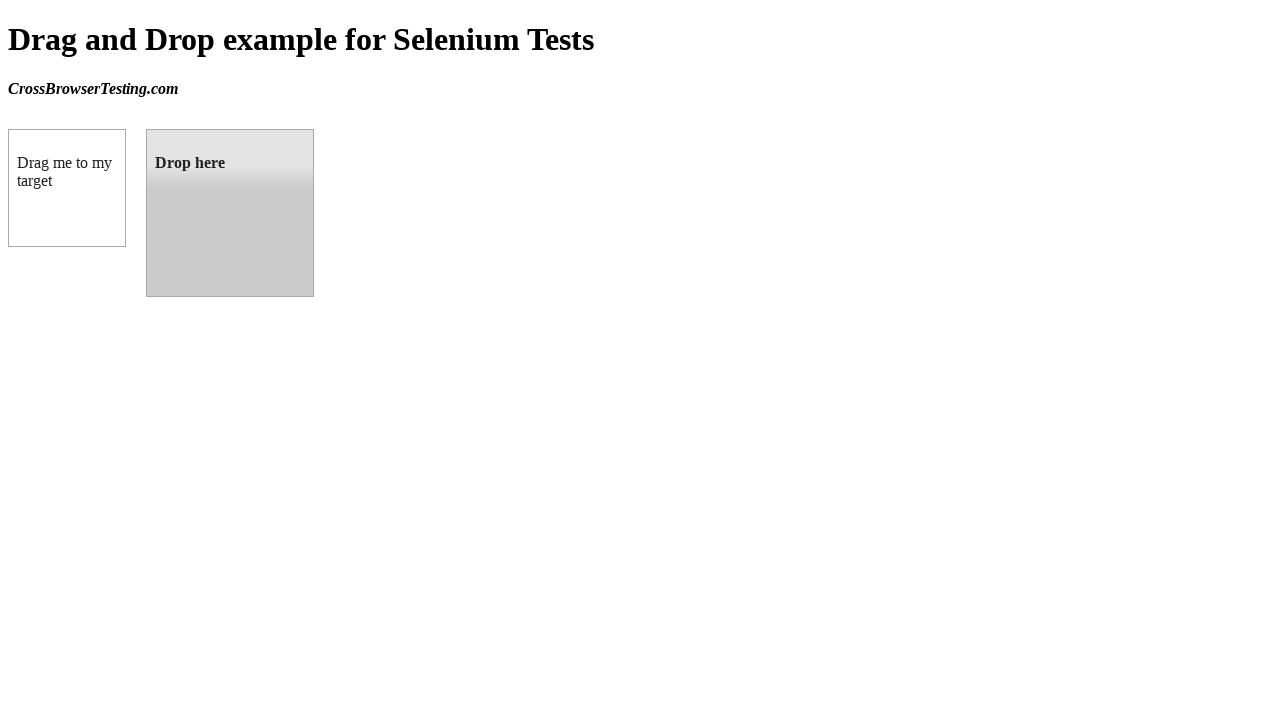

Retrieved bounding box coordinates of target element
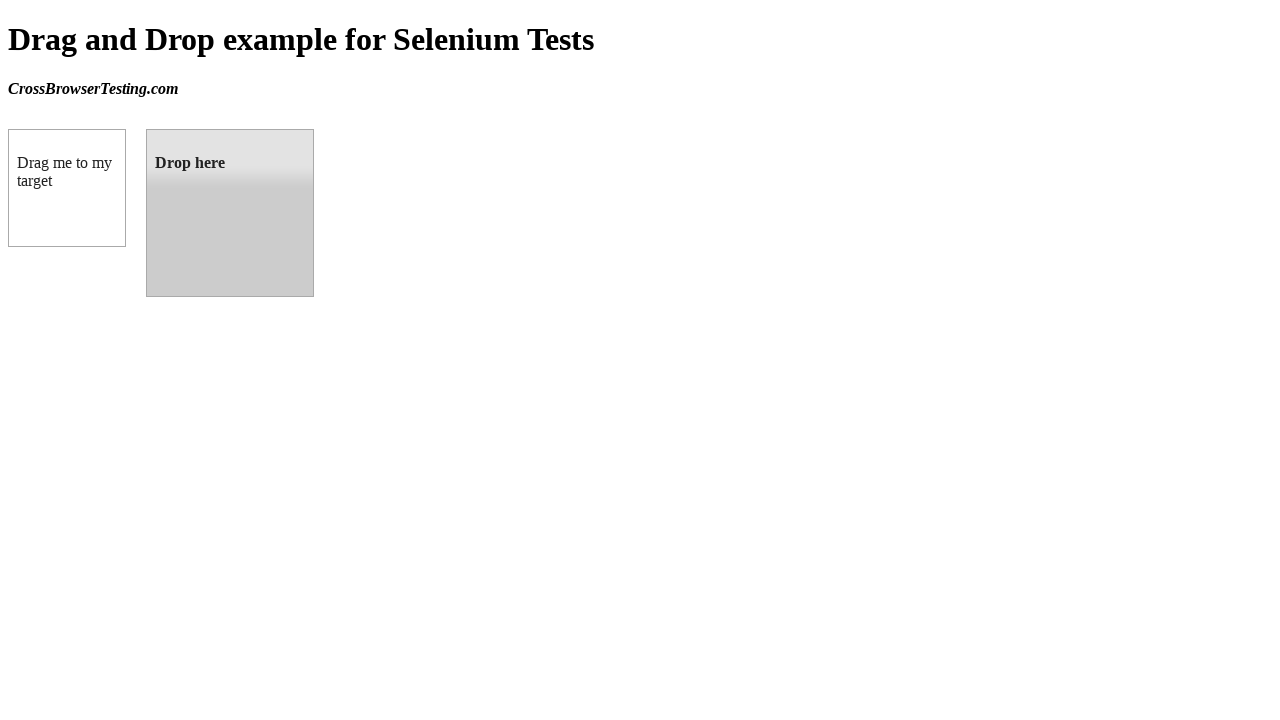

Dragged element A to target drop zone at (230, 213)
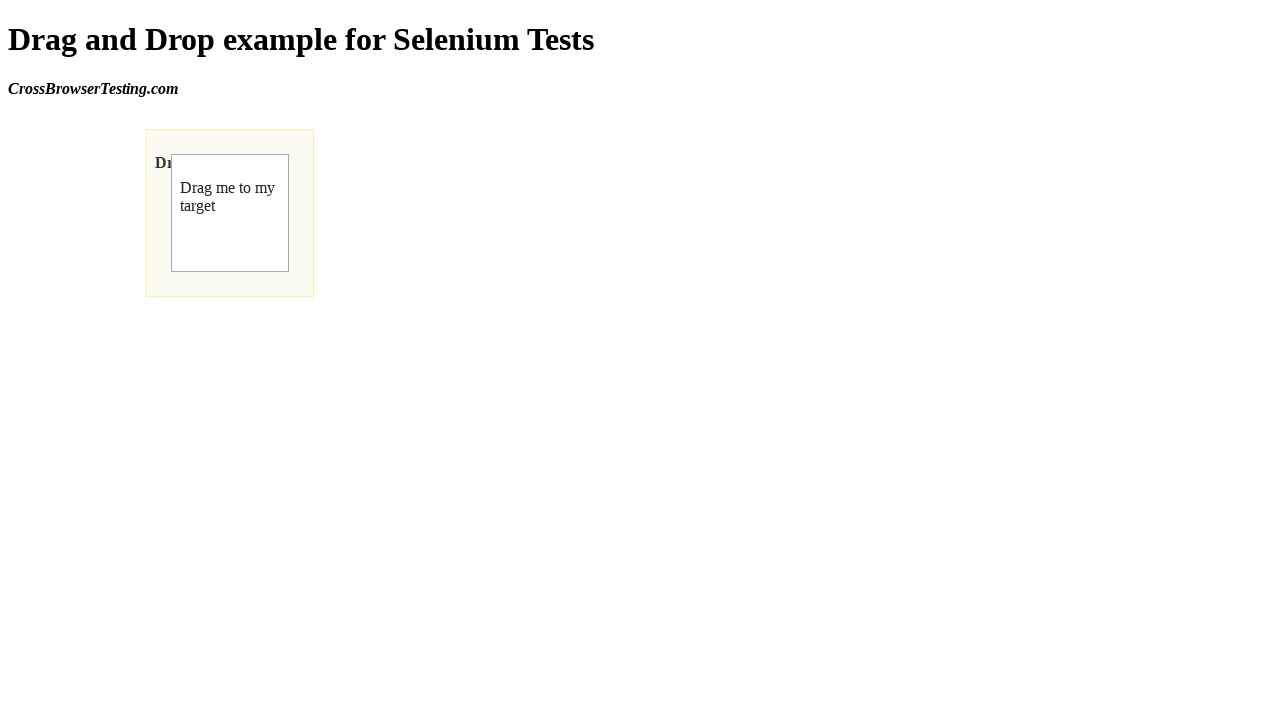

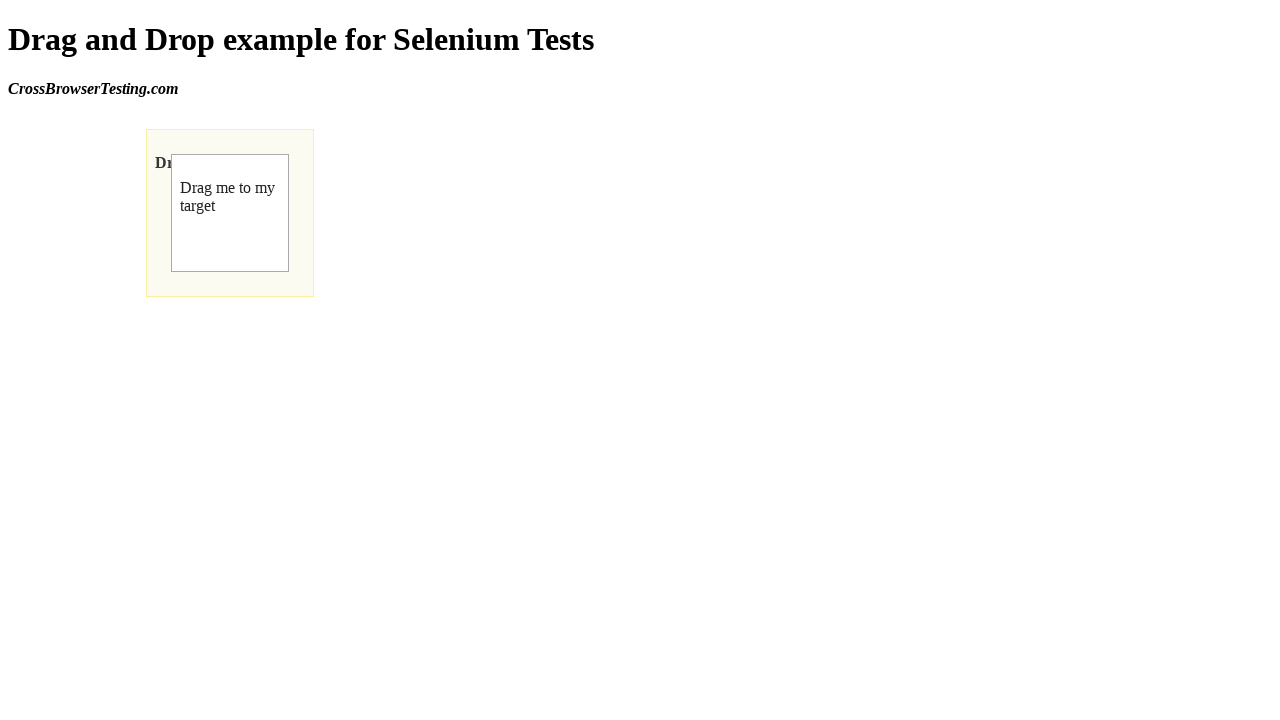